Tests click and hold functionality to select multiple consecutive items by dragging from first to fourth element

Starting URL: https://automationfc.github.io/jquery-selectable/

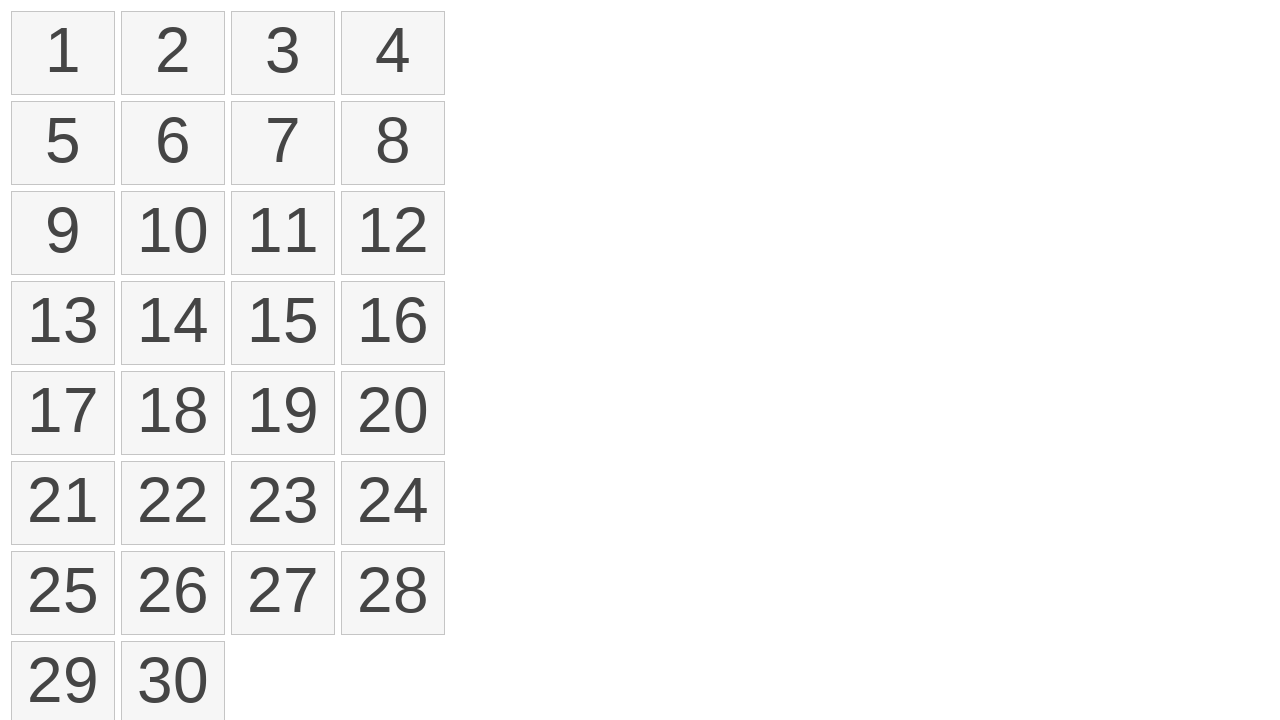

Located all selectable list items
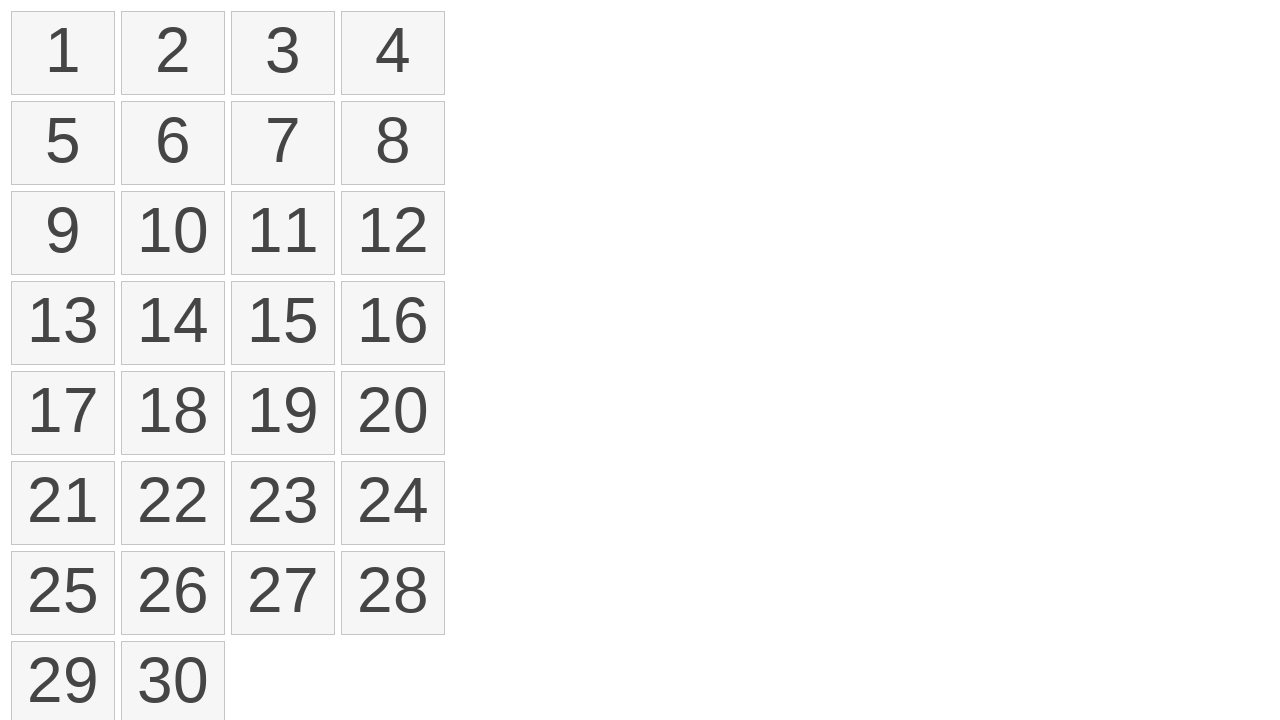

Selected first item element
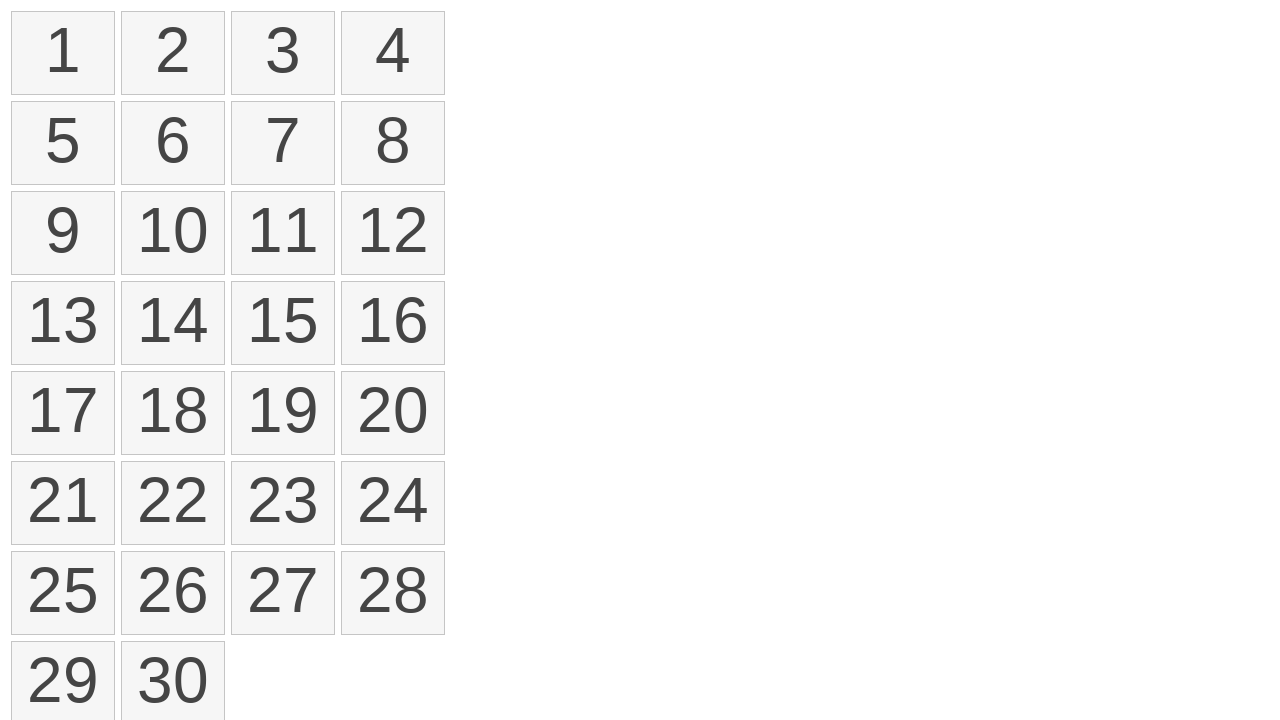

Selected fourth item element
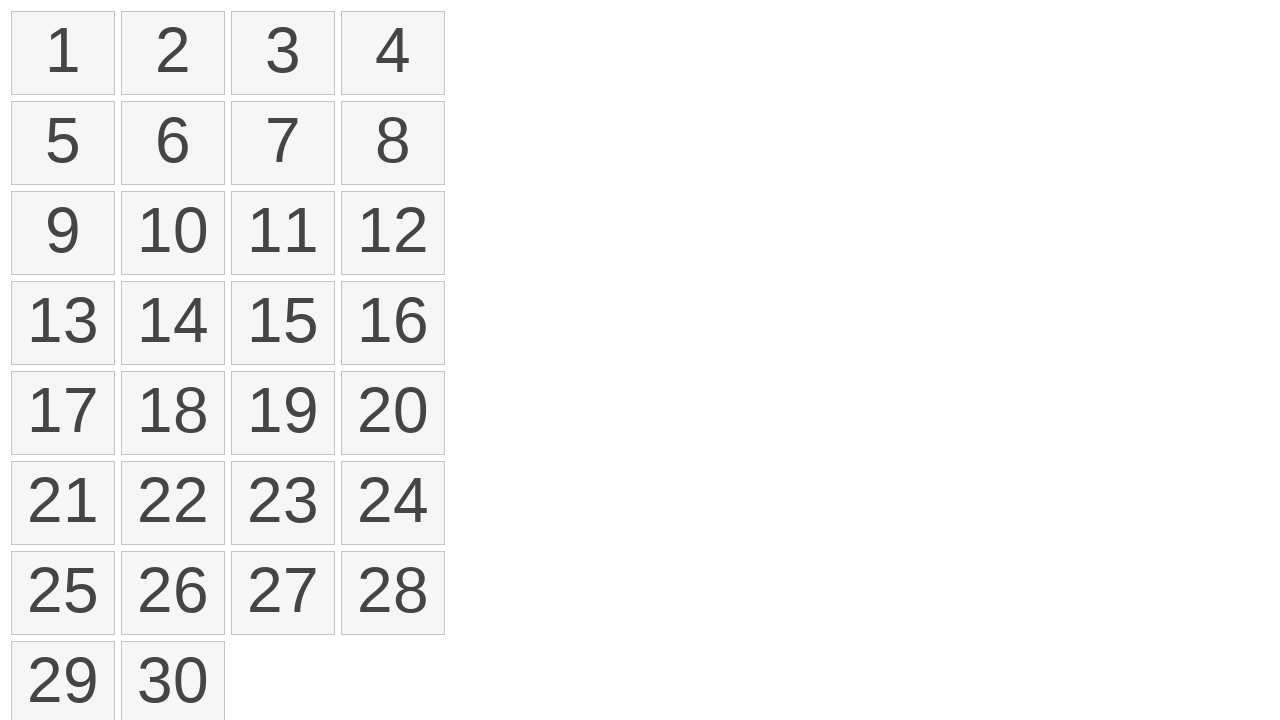

Retrieved bounding box for first item
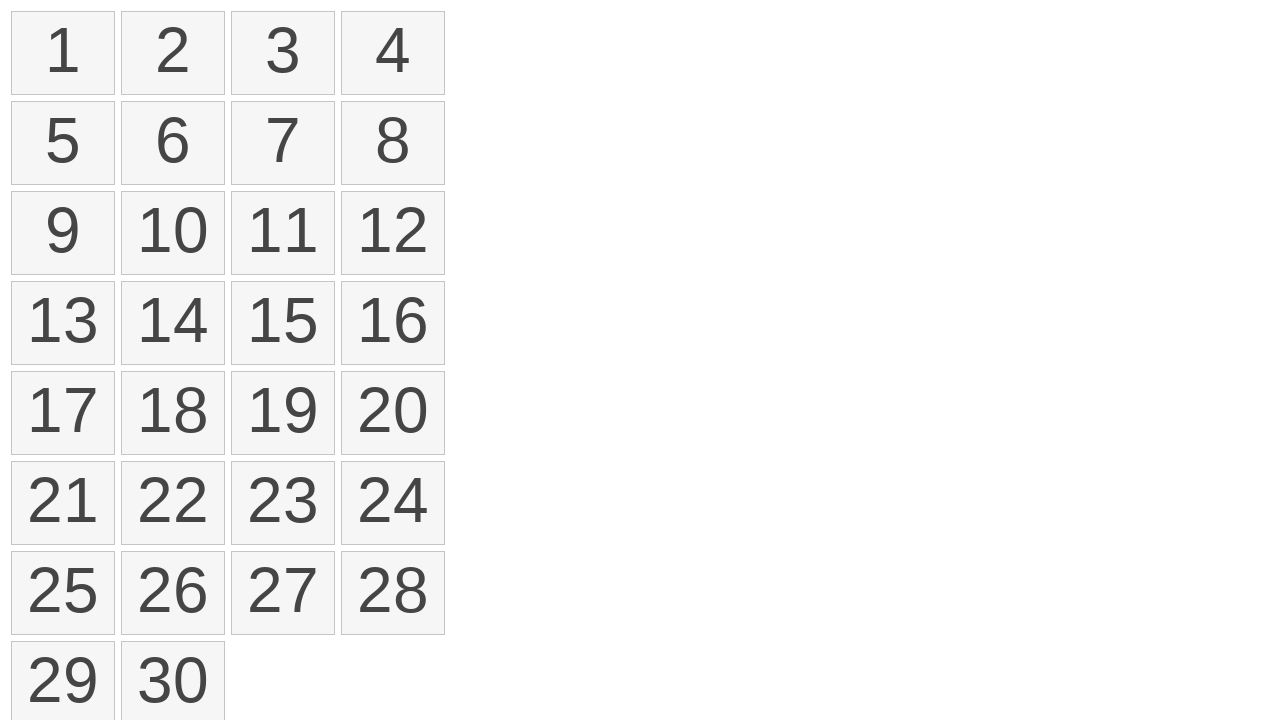

Retrieved bounding box for fourth item
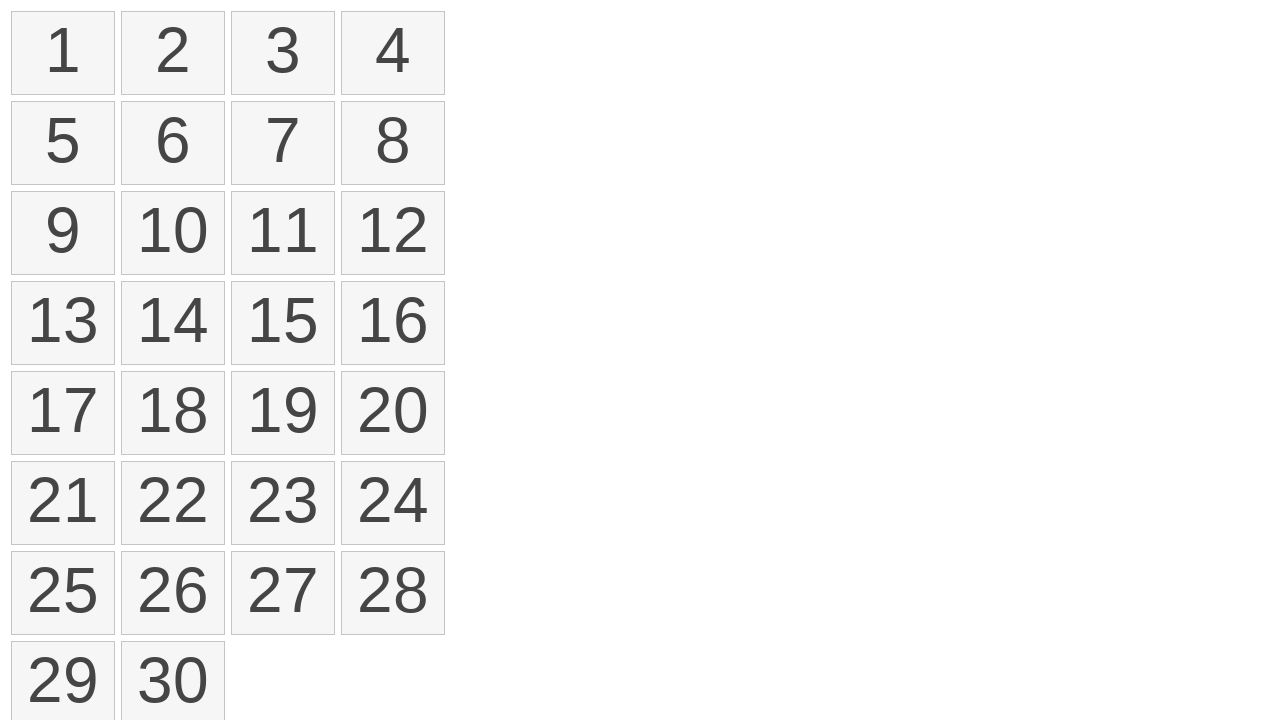

Moved mouse to center of first item at (63, 53)
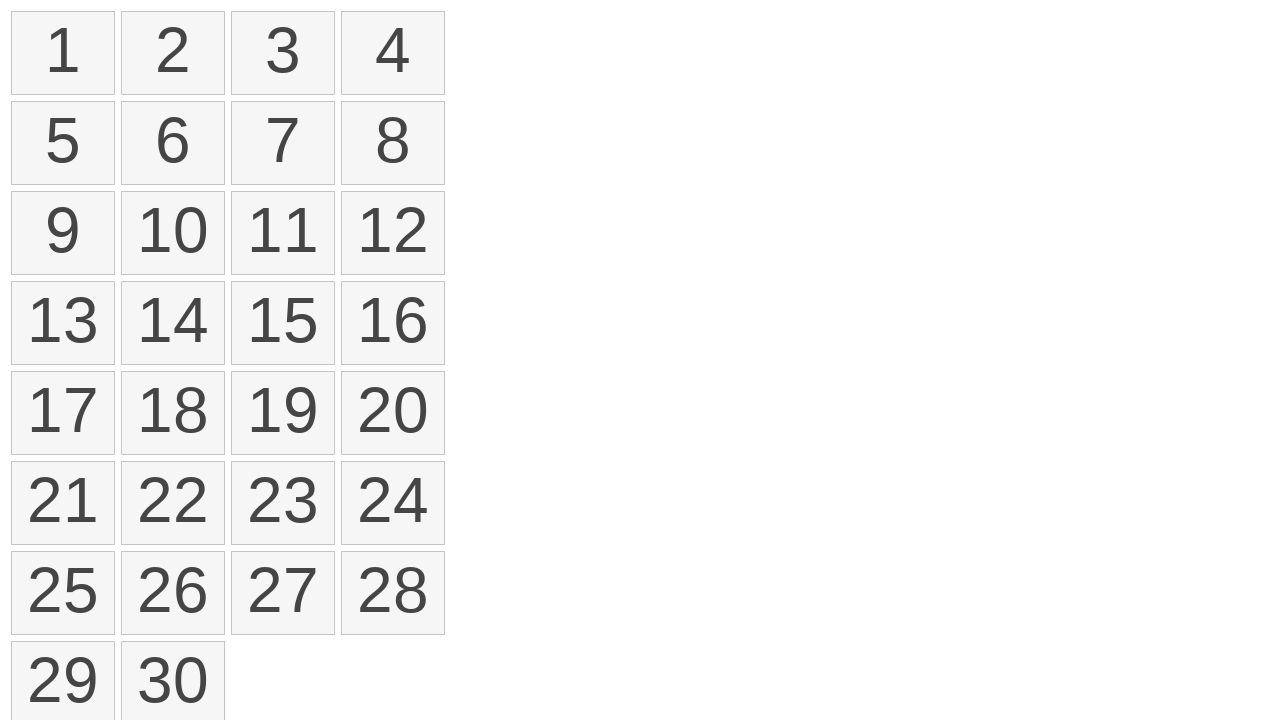

Mouse button pressed down on first item at (63, 53)
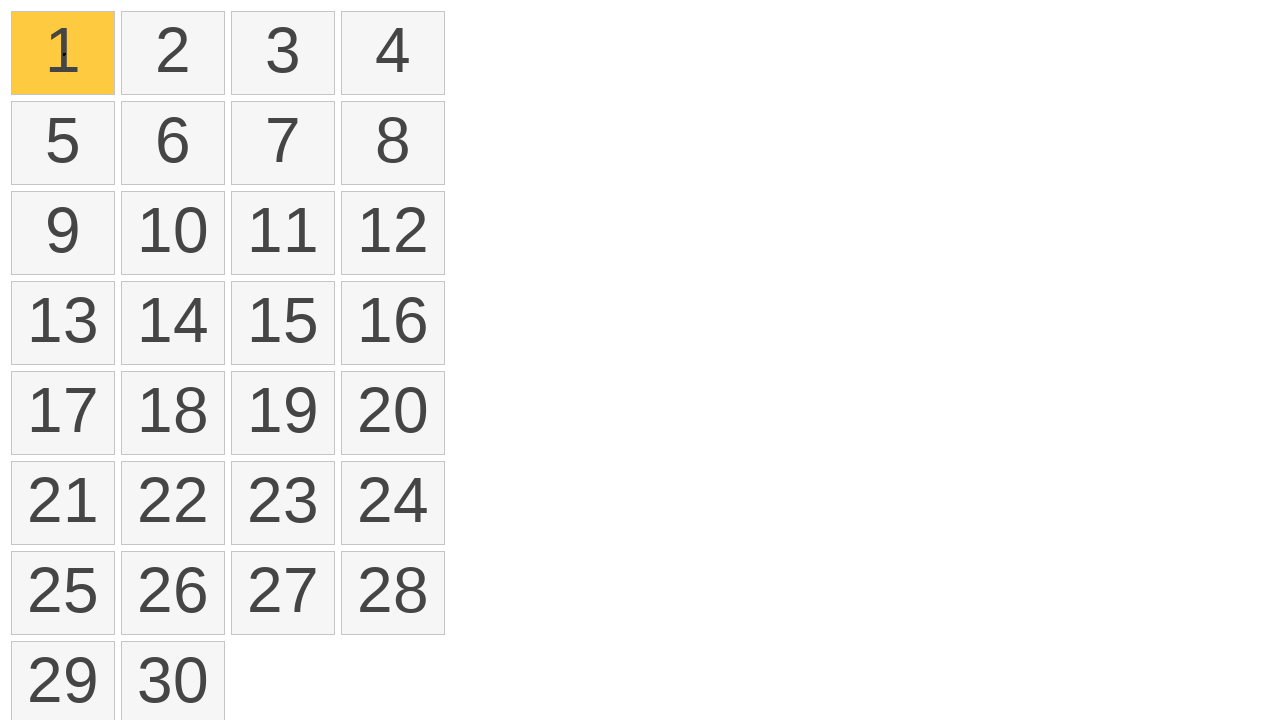

Dragged mouse to center of fourth item at (393, 53)
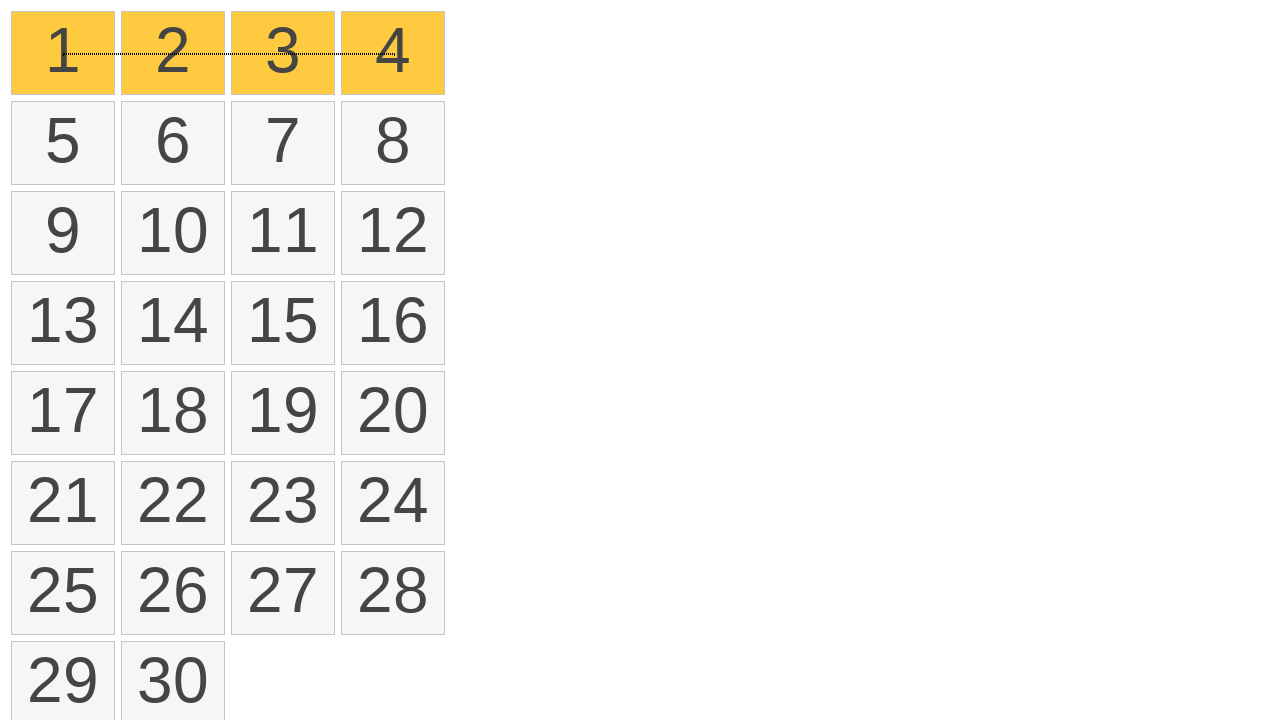

Mouse button released, completing drag operation at (393, 53)
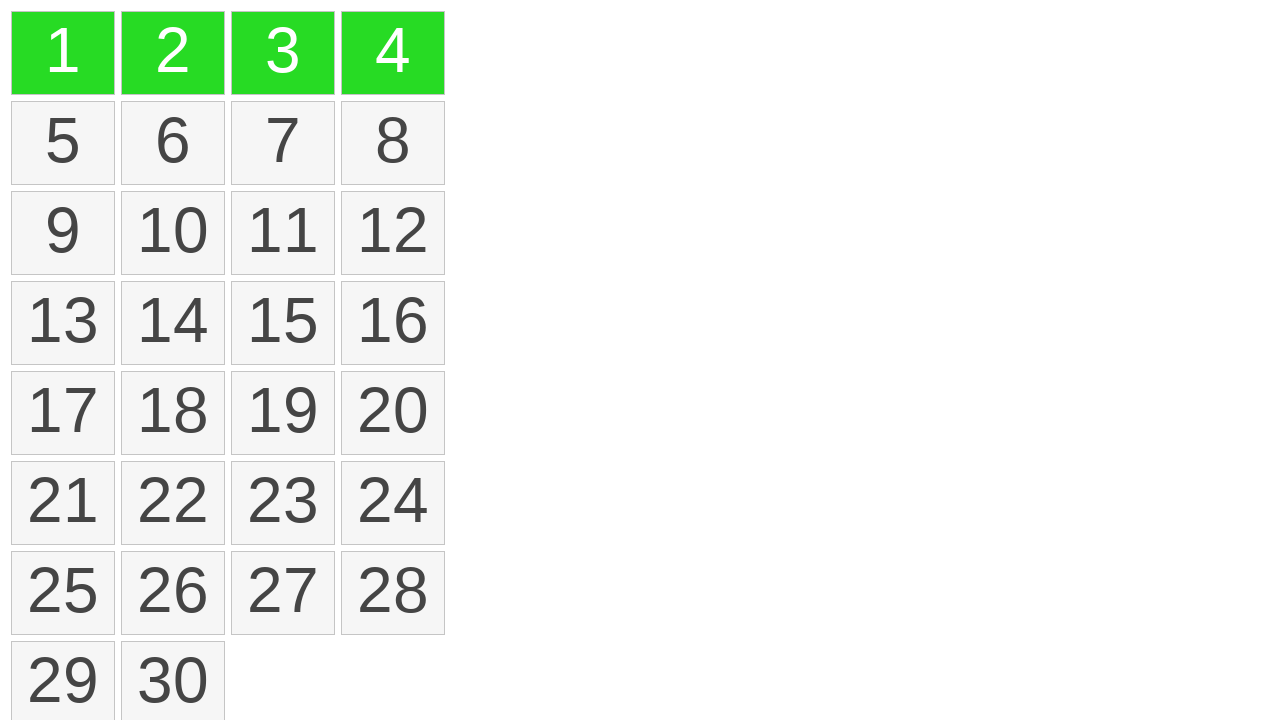

Located all selected items with ui-selected class
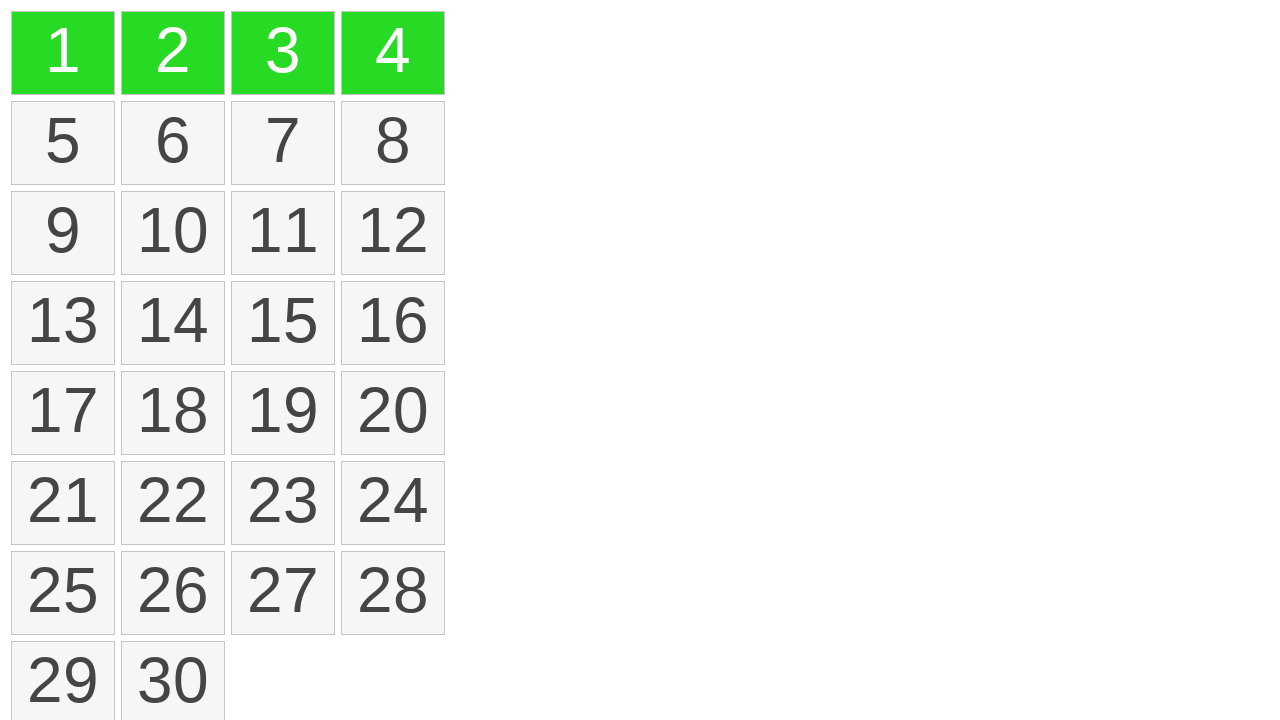

Verified that exactly 4 items are selected
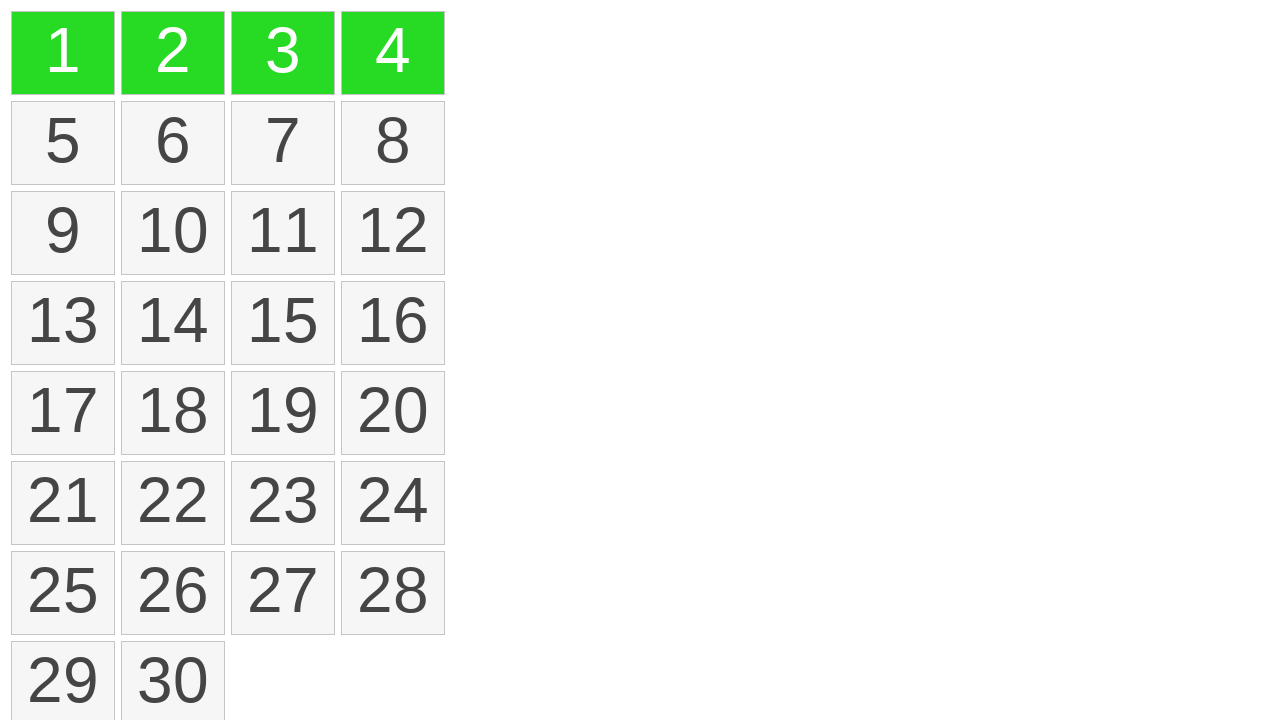

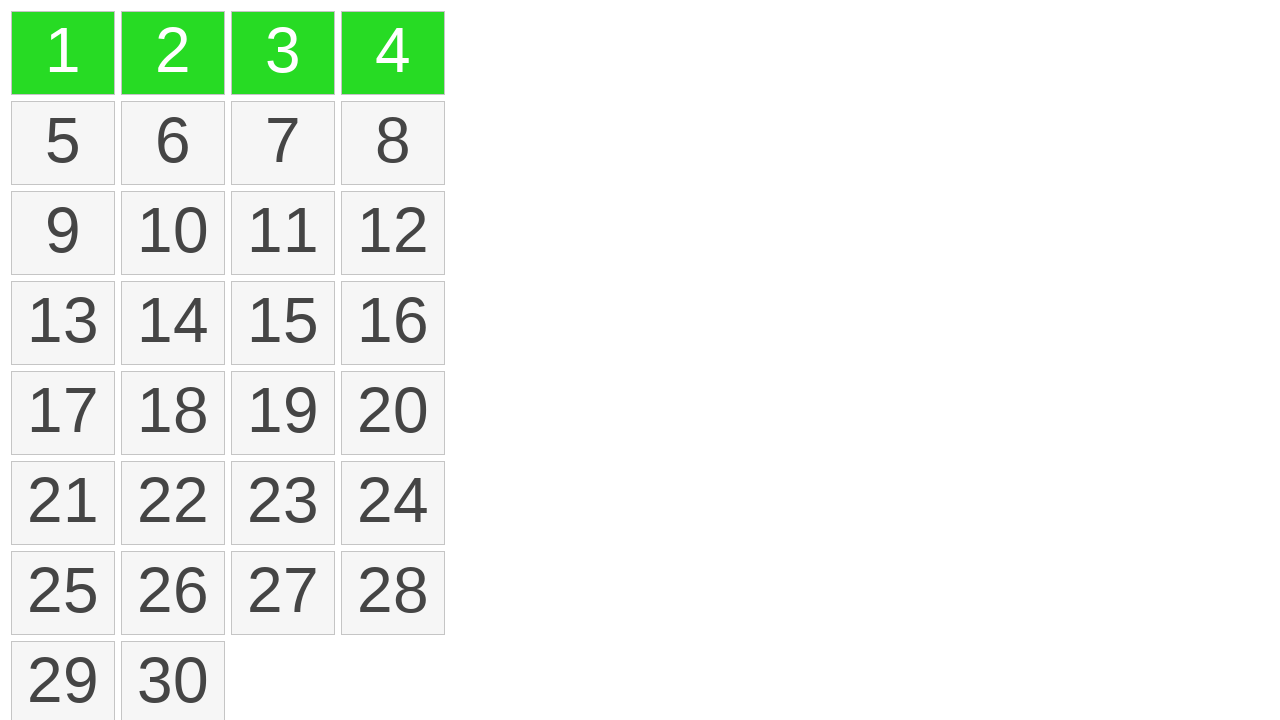